Tests multi-select dropdown functionality by selecting options using visible text, index, and value methods, then deselecting an option by index.

Starting URL: https://v1.training-support.net/selenium/selects

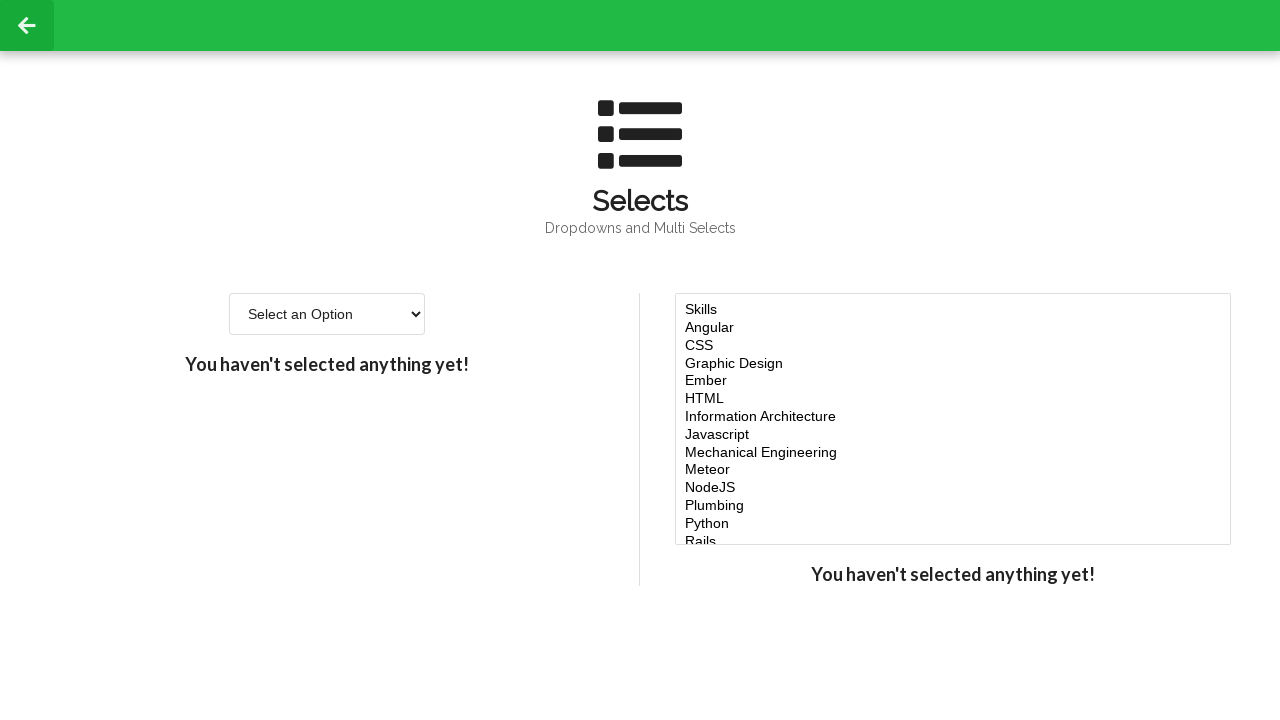

Multi-select dropdown loaded and is visible
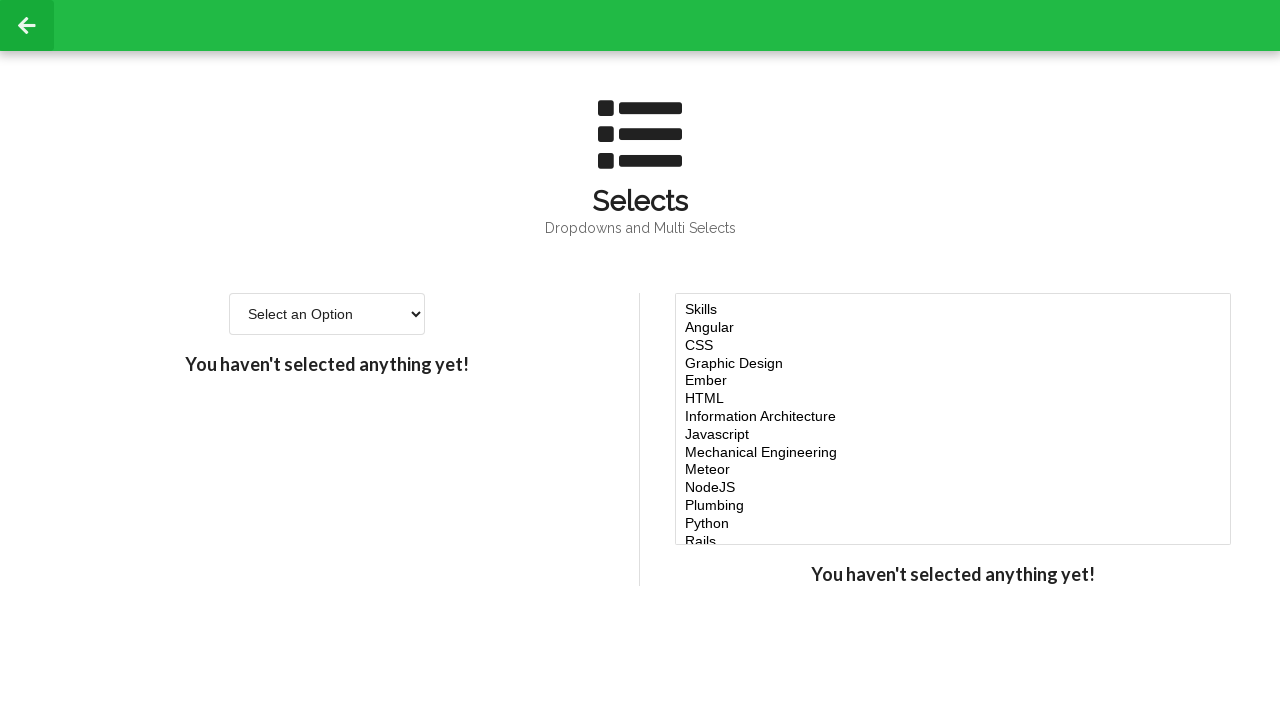

Selected 'Javascript' by visible text on #multi-select
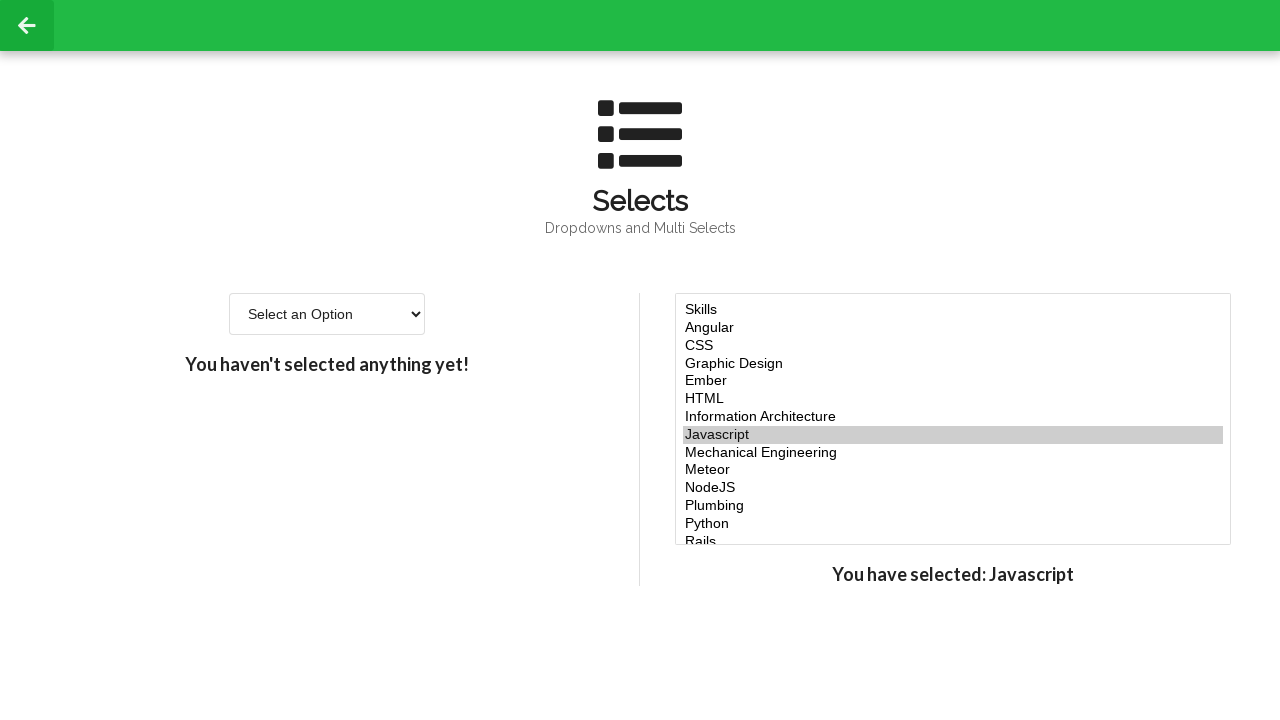

Selected 4th, 5th, and 6th options by index (indices 3, 4, 5) on #multi-select
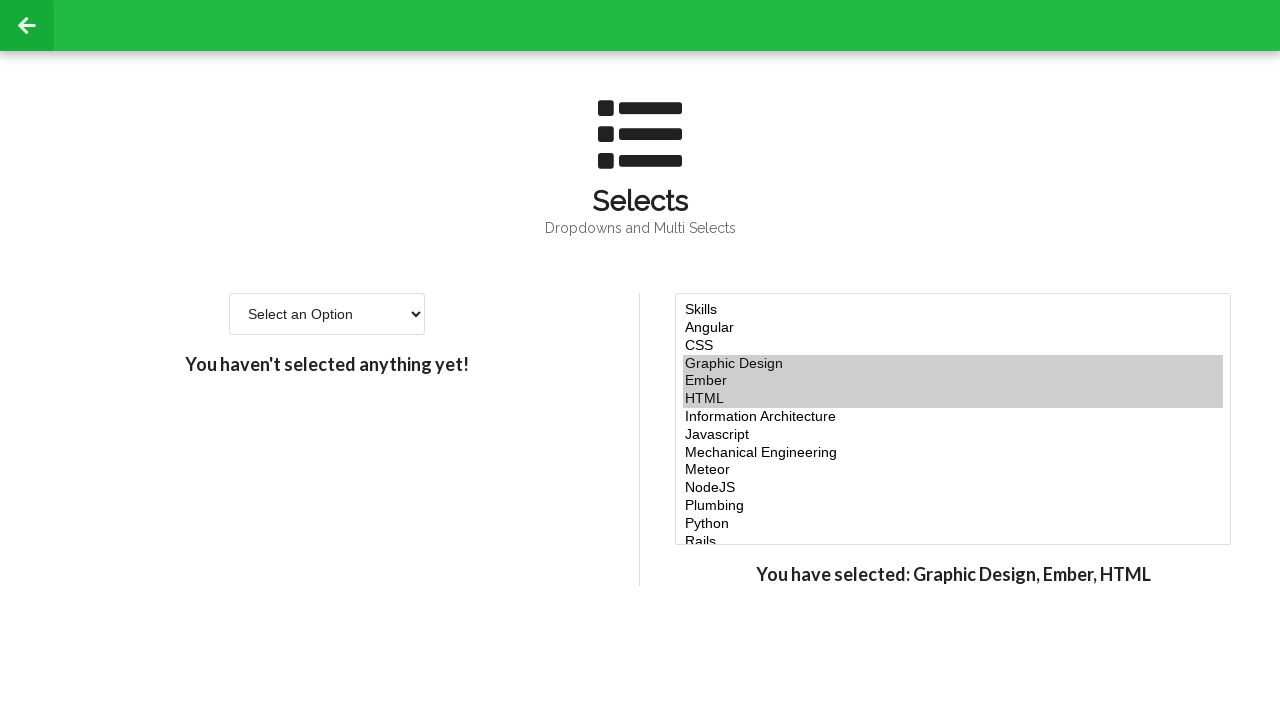

Selected 'Javascript' and 'Node' by value along with indices 3, 4, 5 on #multi-select
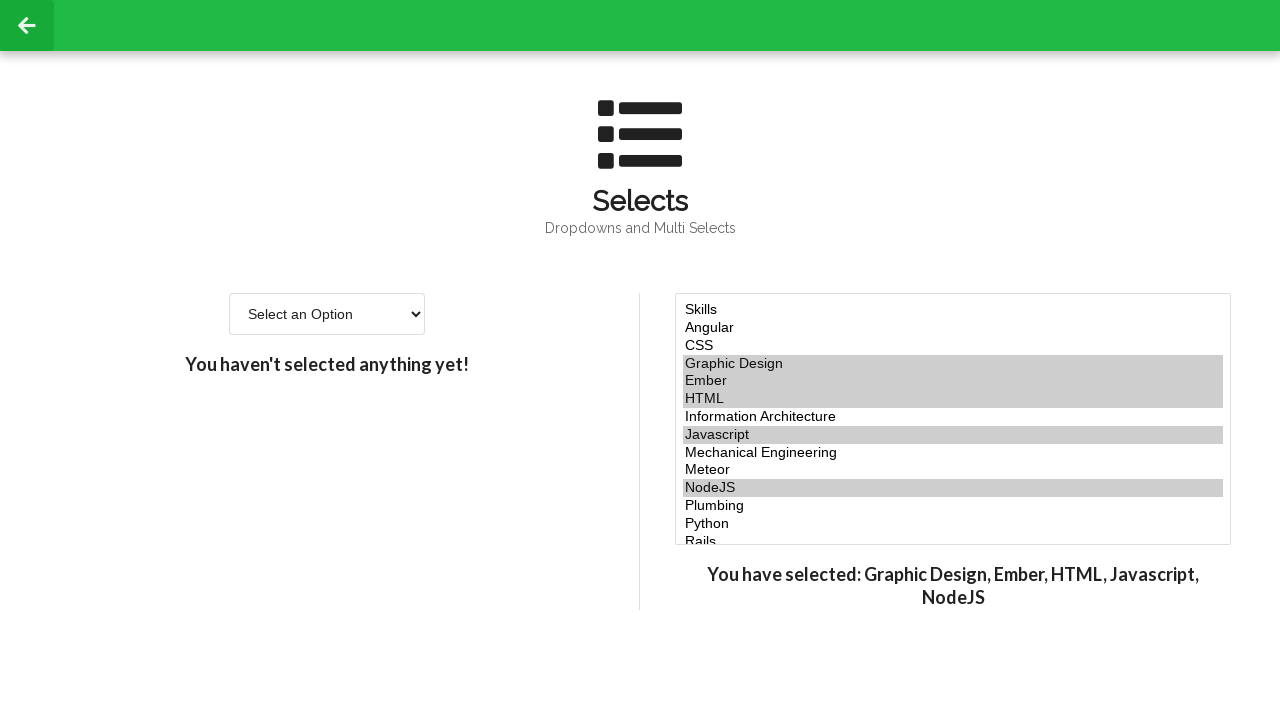

Deselected 5th option (index 4) by re-selecting without it on #multi-select
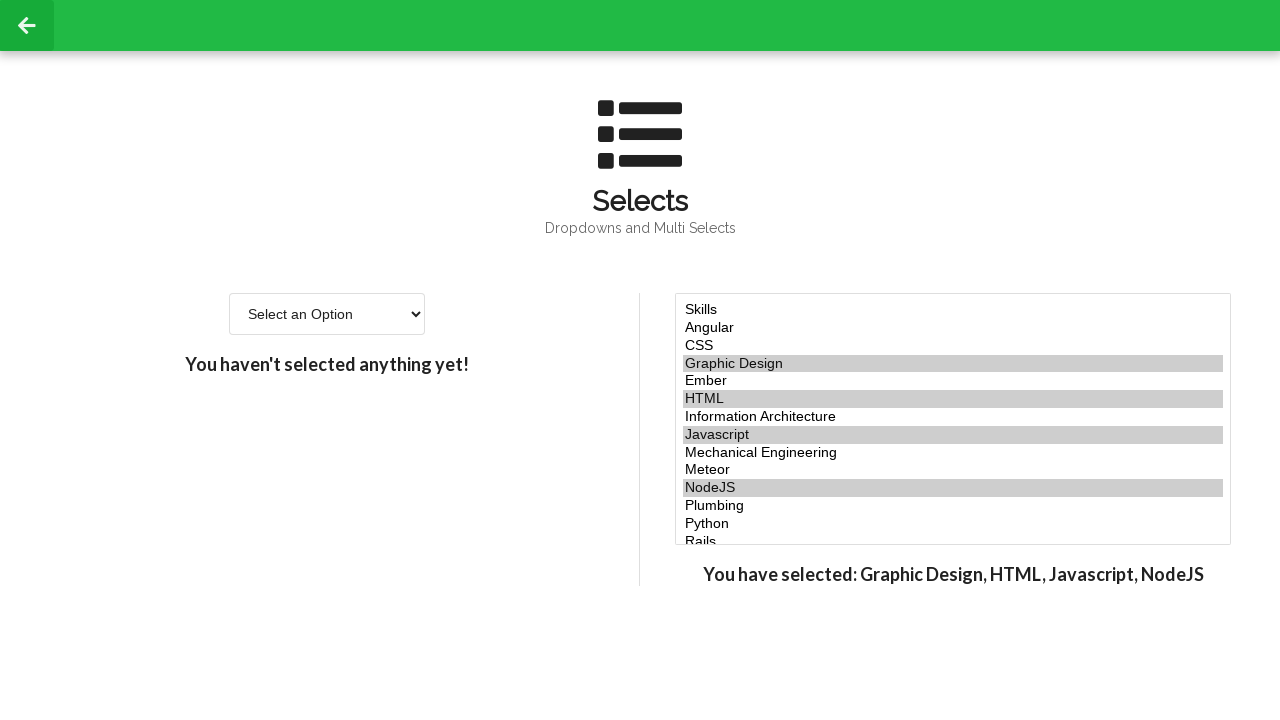

Verified that selected options are visible and checked
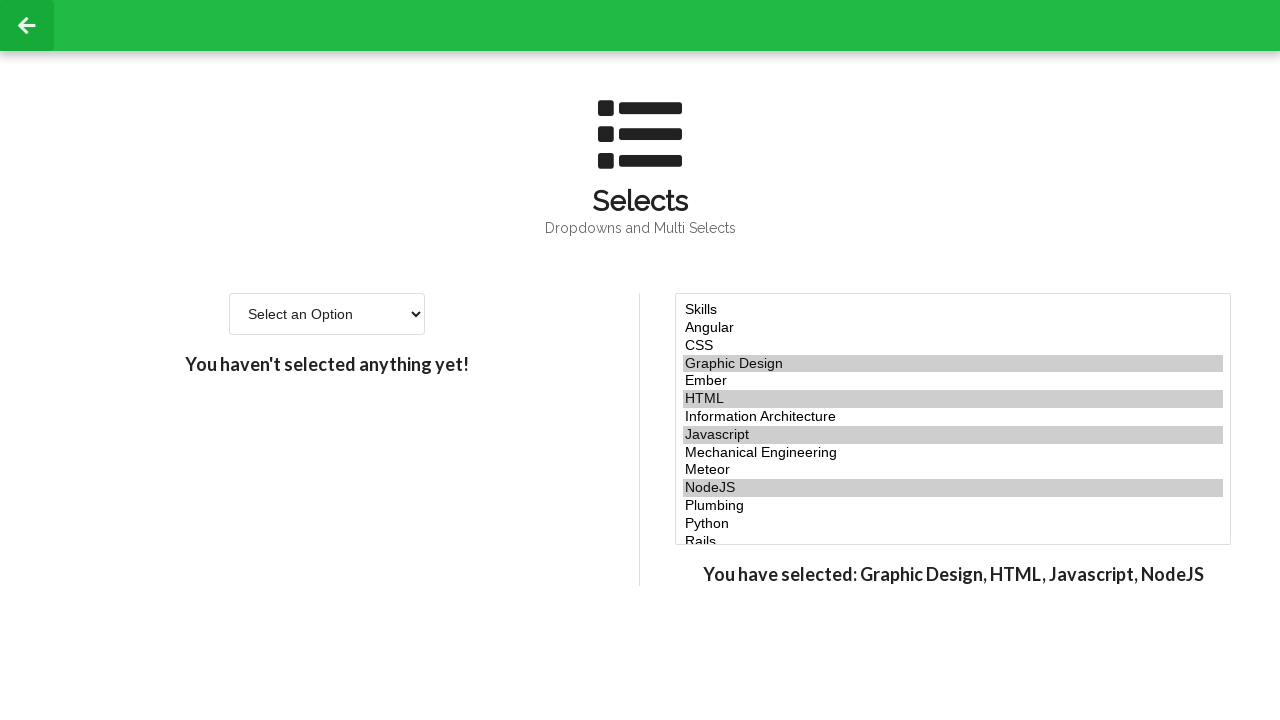

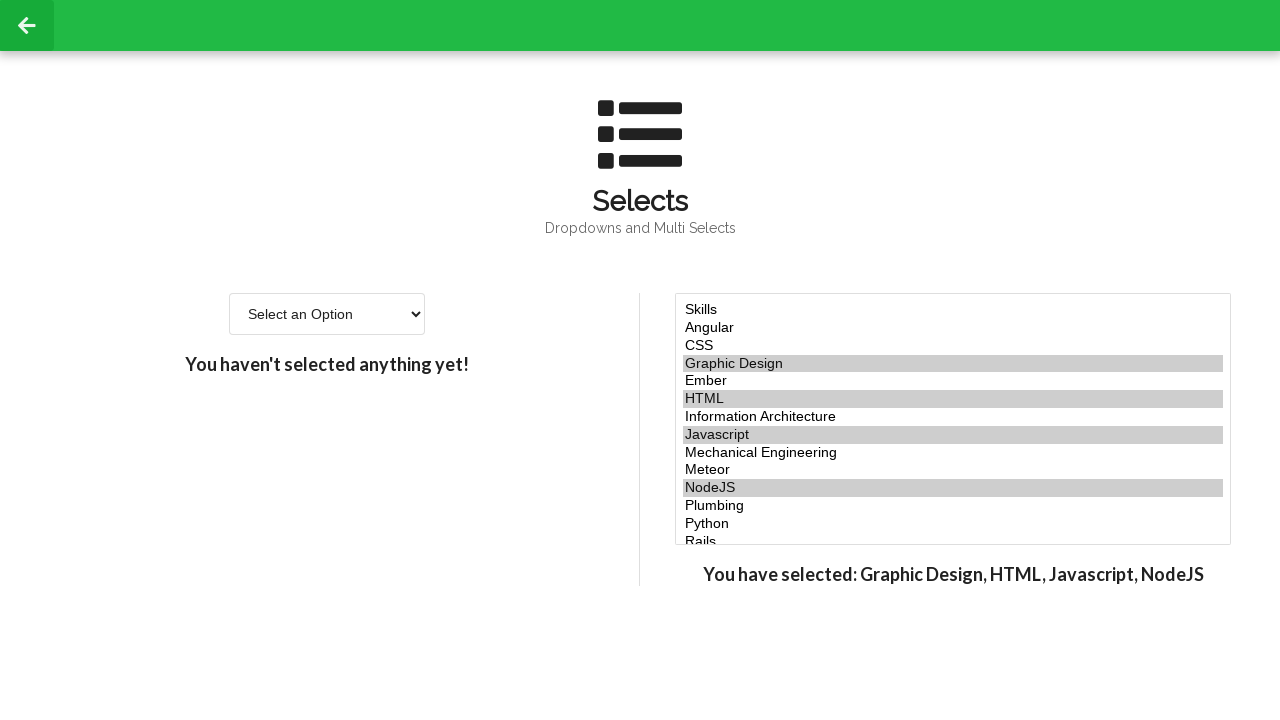